Waits for the second progress bar (progressbar1) to reach 100% completion by checking its value attribute

Starting URL: https://testpages.herokuapp.com/styled/progress-bars-sync.html

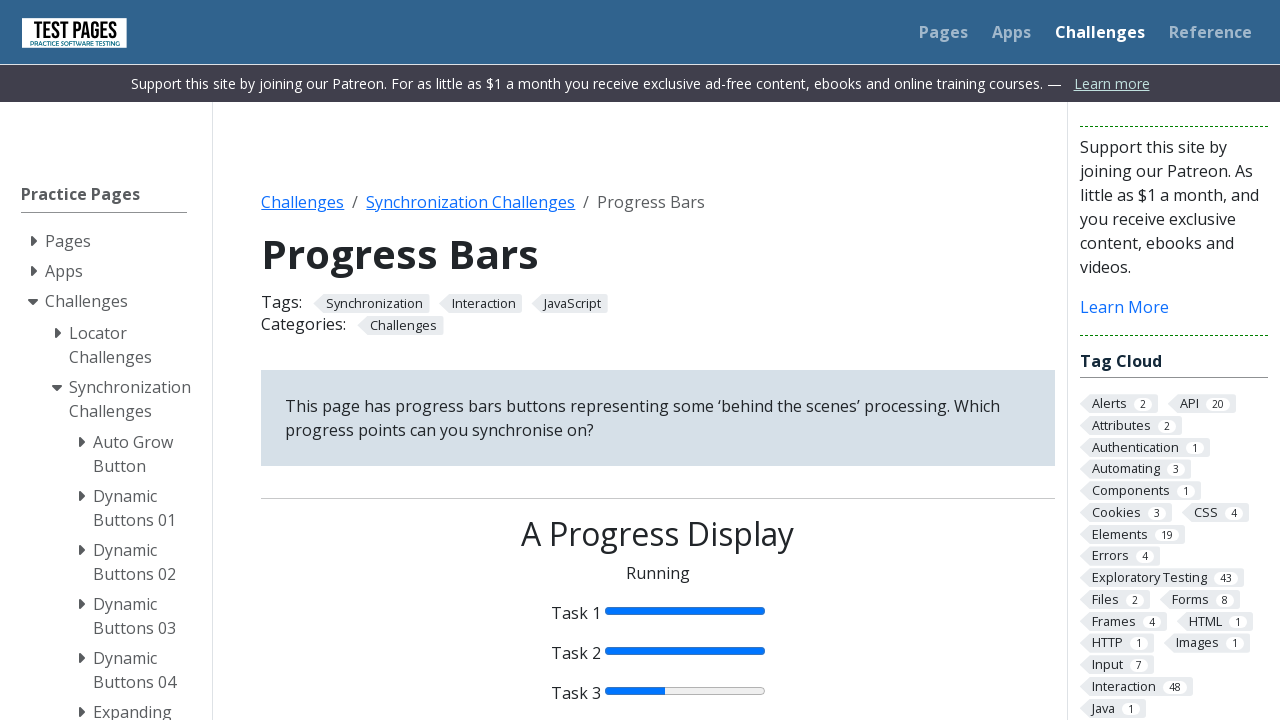

Waited for progressbar1 to reach 100% completion
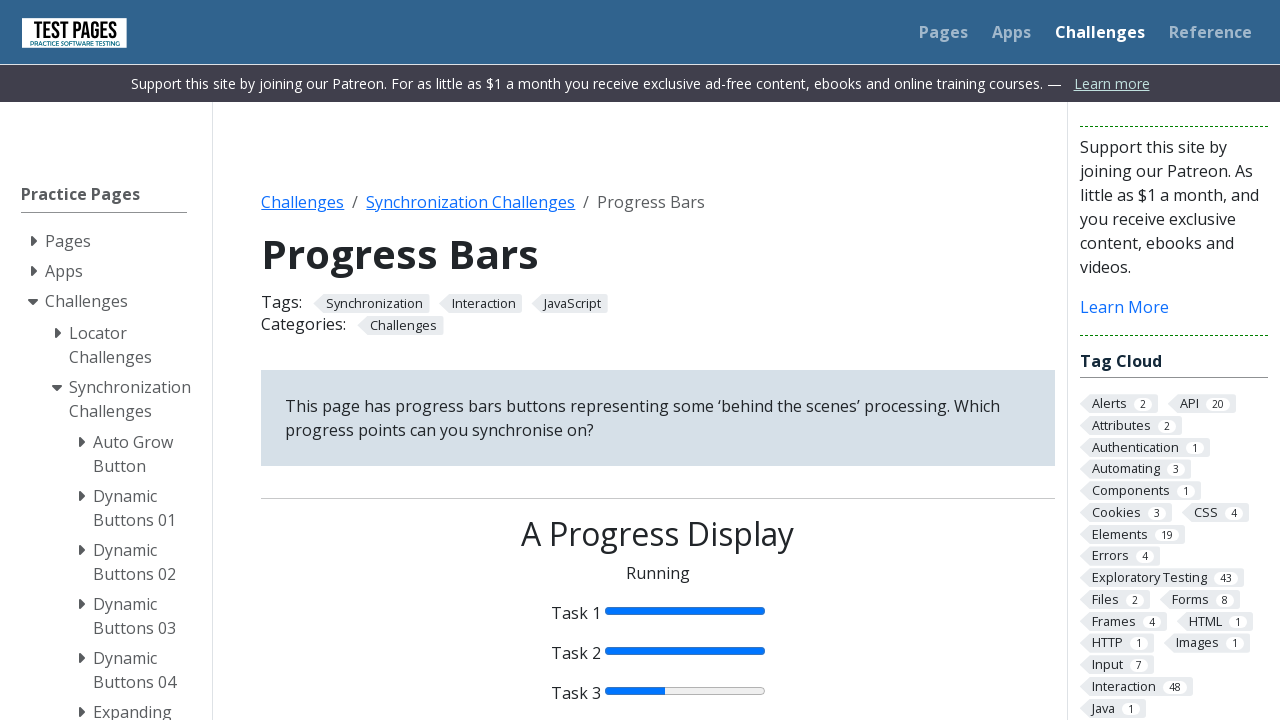

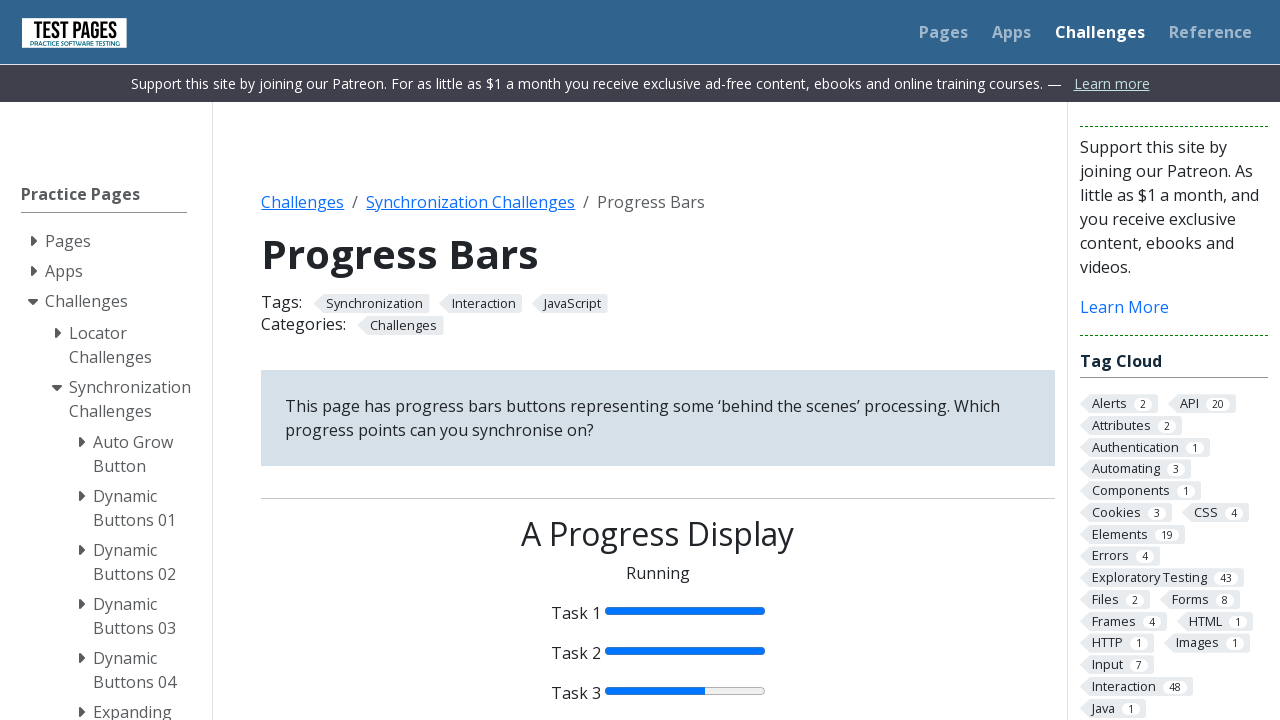